Tests the demo request form on SauceLabs website by filling in email, company name, selecting an interest from dropdown, adding comments, and clicking the "Try it free" button.

Starting URL: https://saucelabs.com/request-demo

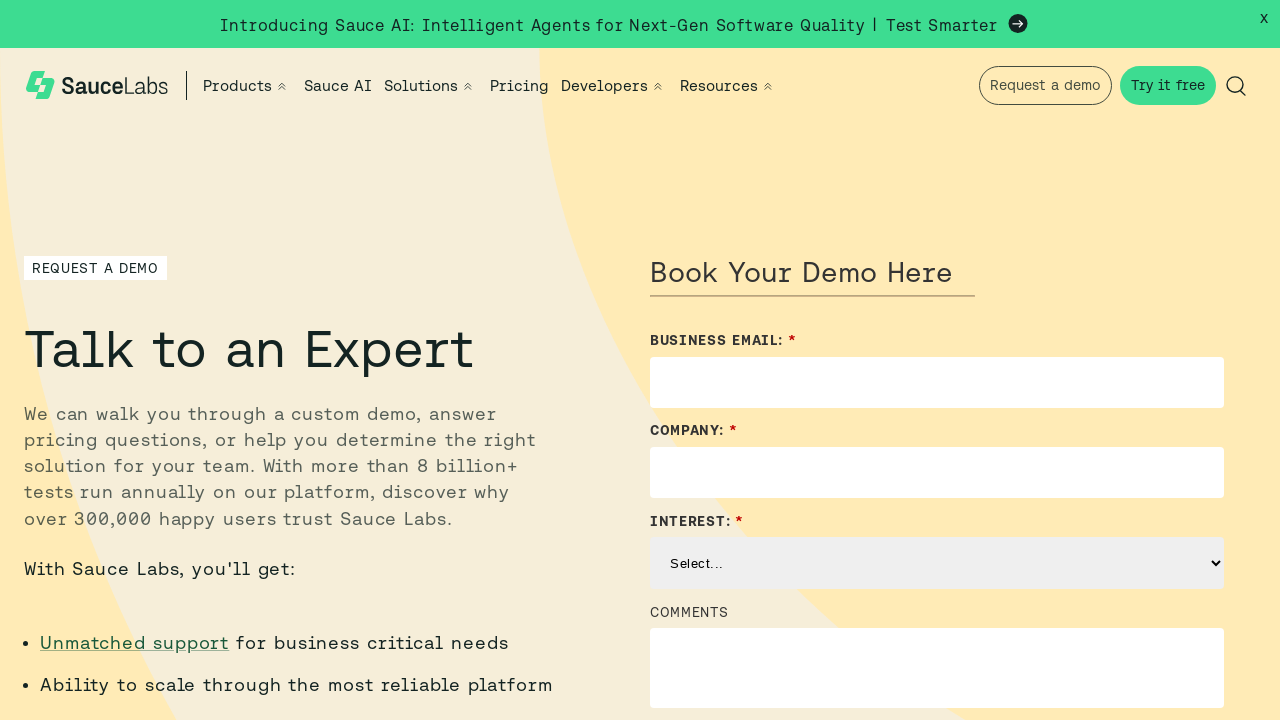

Filled email field with 'sarah.johnson2024@example.com' on input#Email
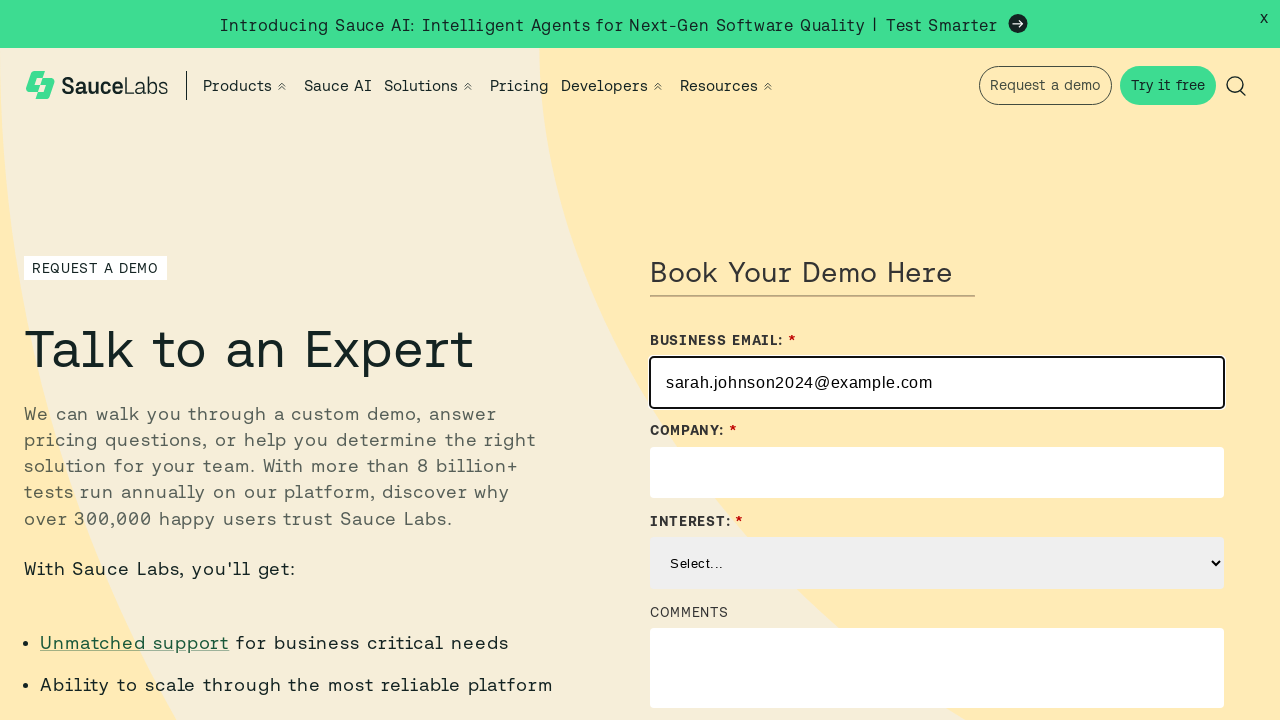

Filled company field with 'TechCorp Industries' on input[name='Company']
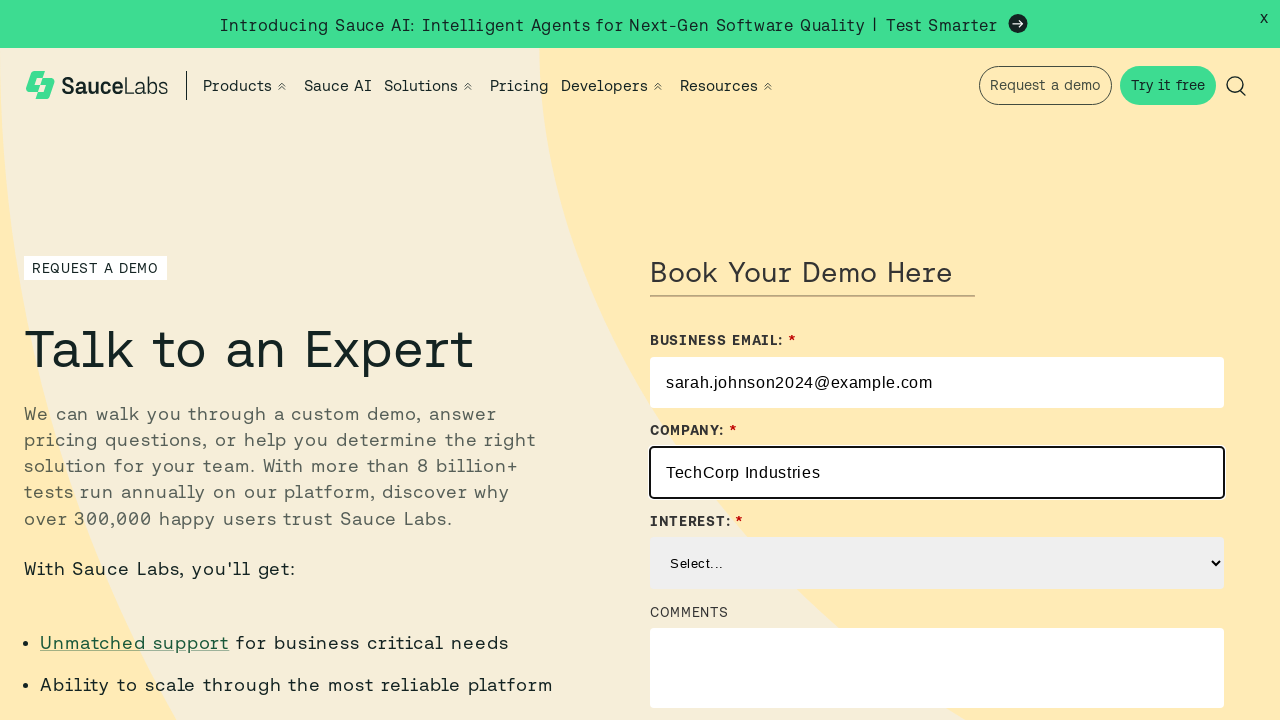

Selected 'Mobile Application Testing' from interest dropdown on #Solution_Interest__c
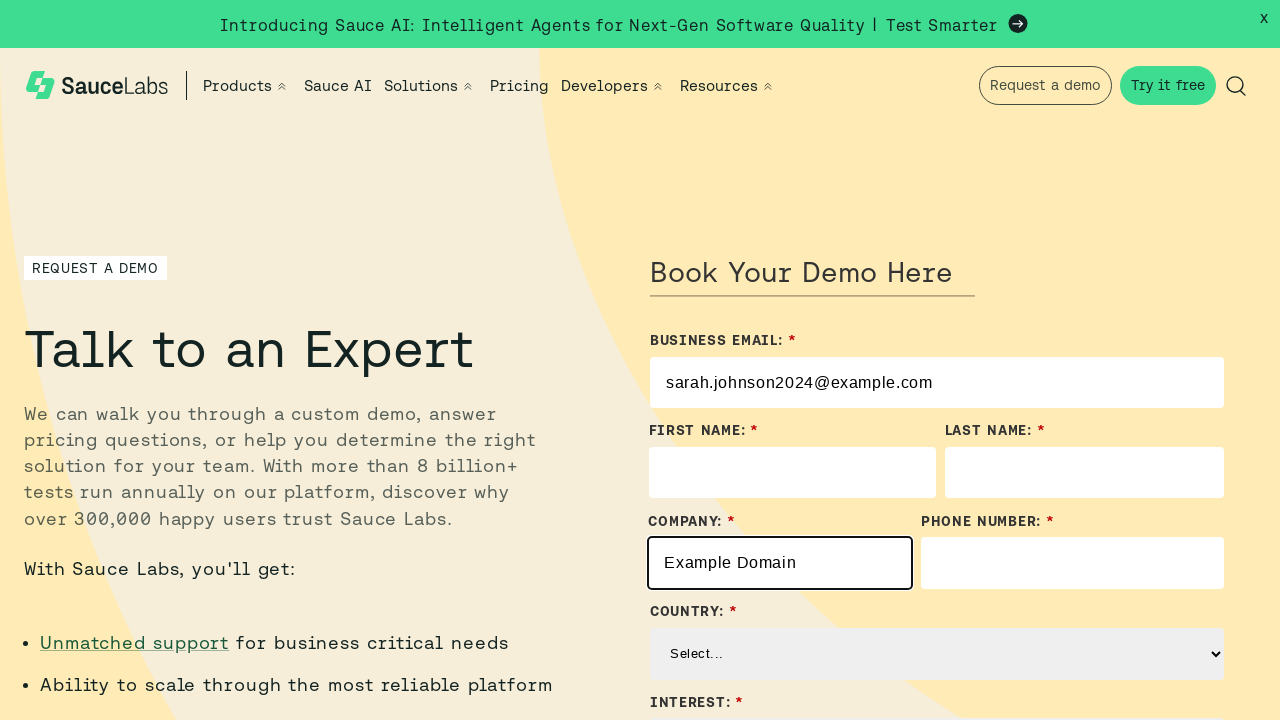

Filled comments field with testing solutions inquiry message on #Sales_Contact_Comments__c
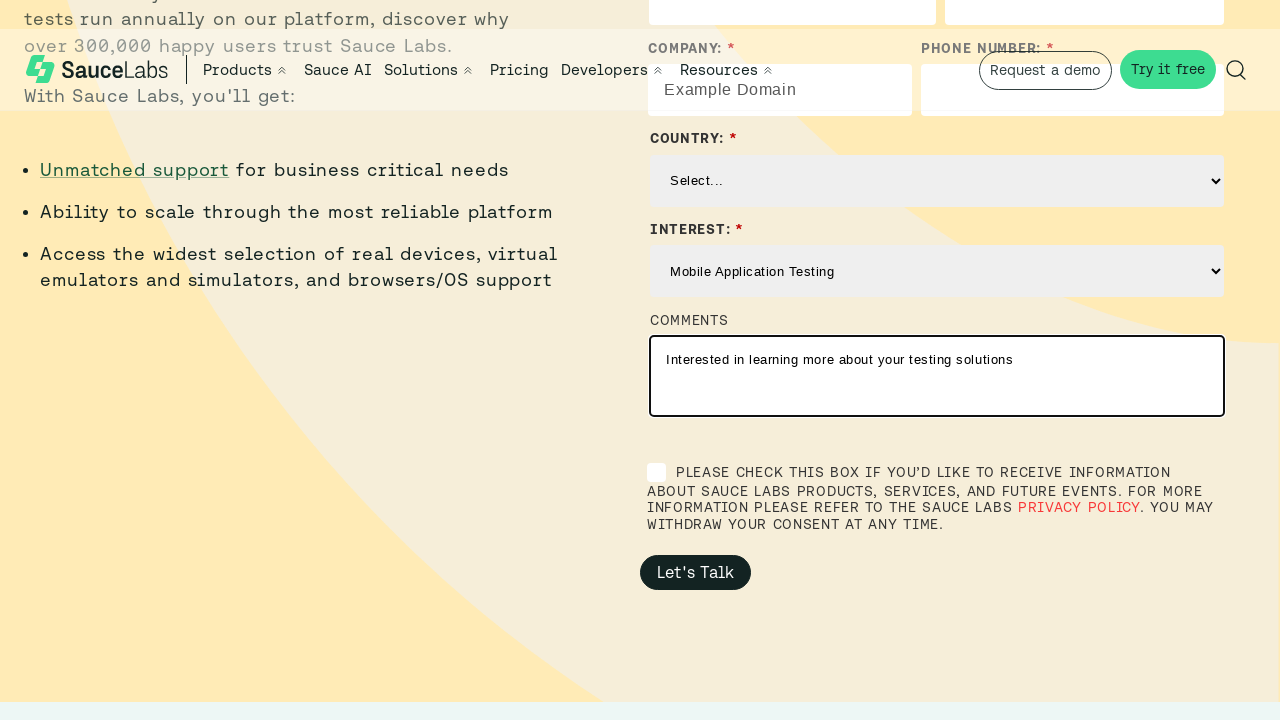

Clicked 'Try it free' button to submit the demo request form at (1168, 40) on text=Try it free
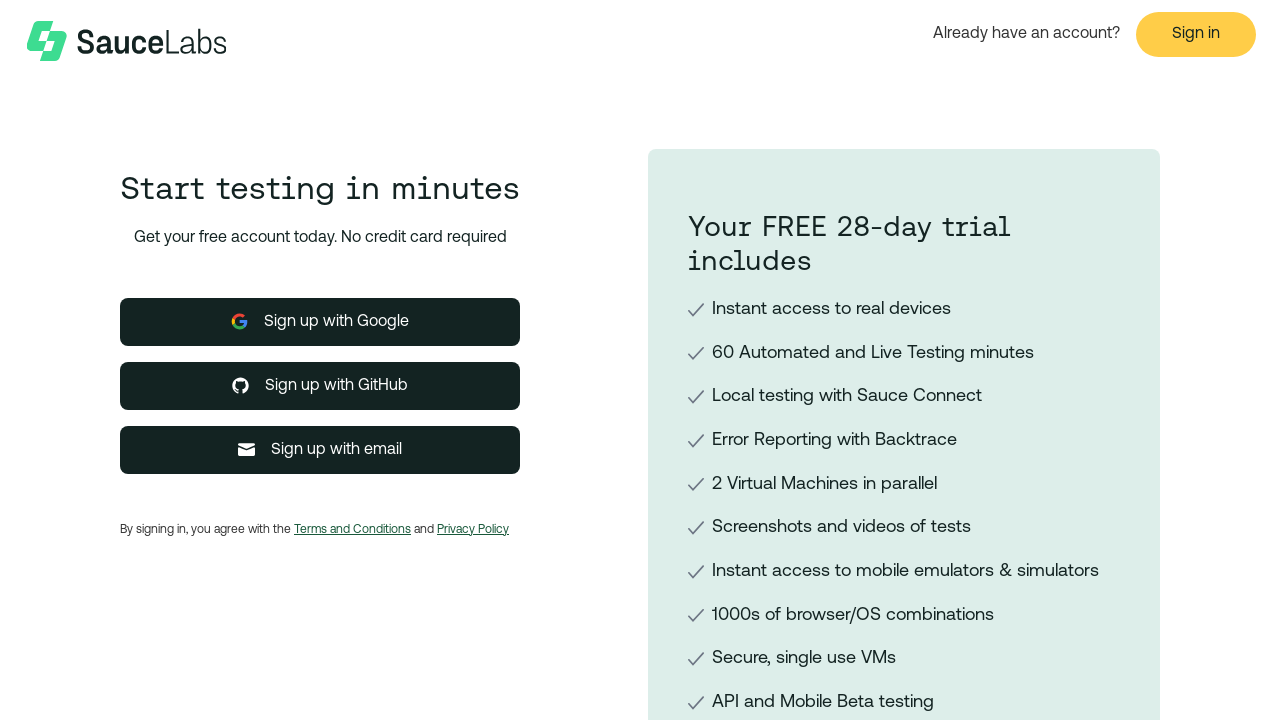

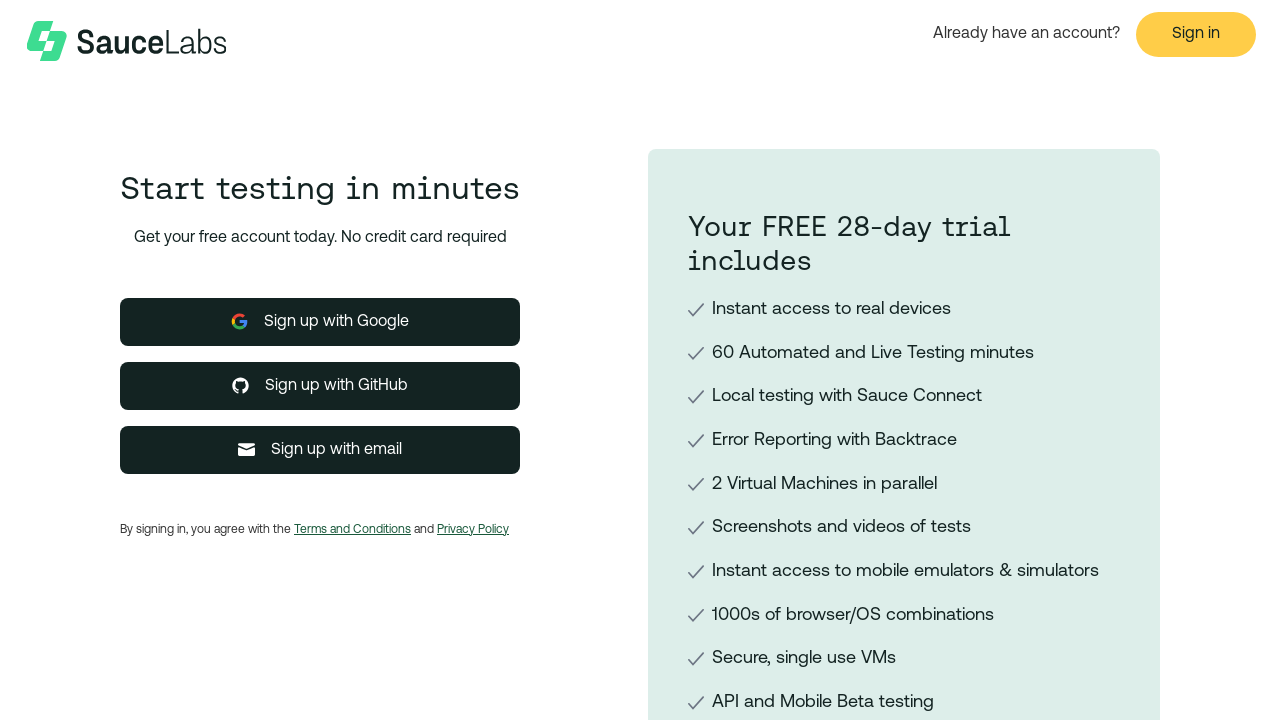